Tests form filling by clicking a link with a mathematically calculated text value, then filling out a form with first name, last name, city, and country fields, and submitting it.

Starting URL: http://suninjuly.github.io/find_link_text

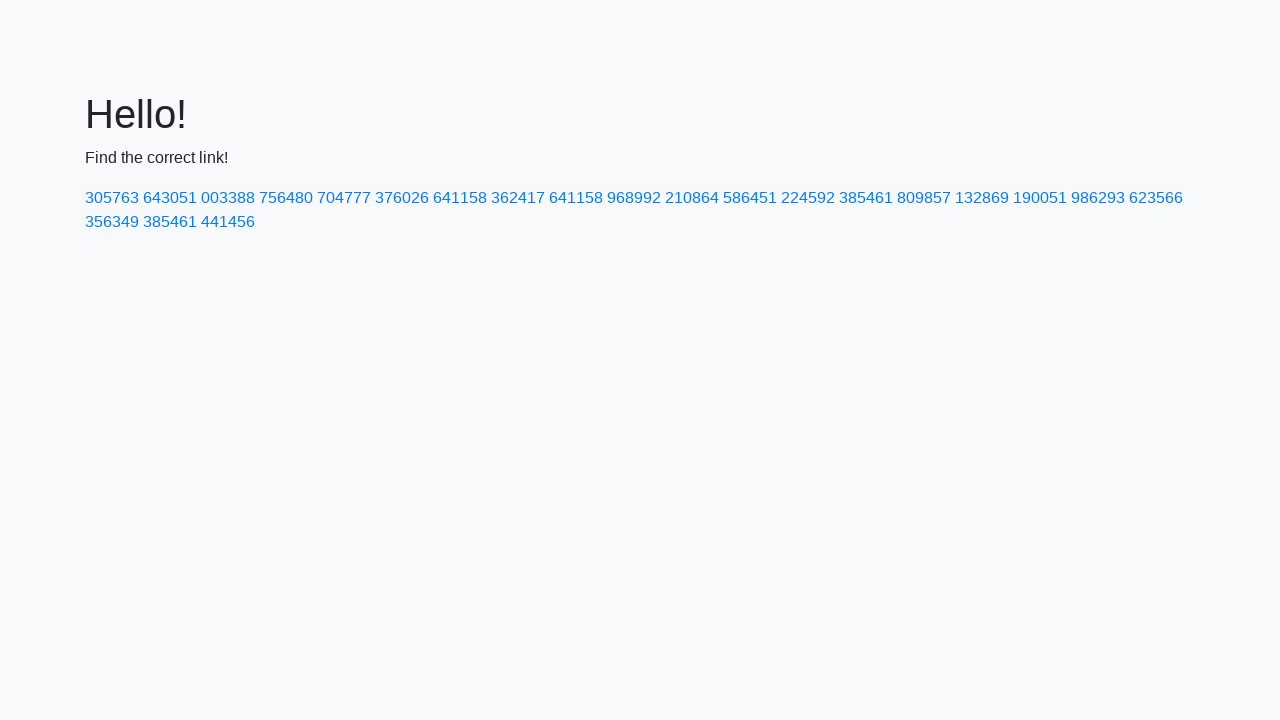

Calculated link text value: 224592
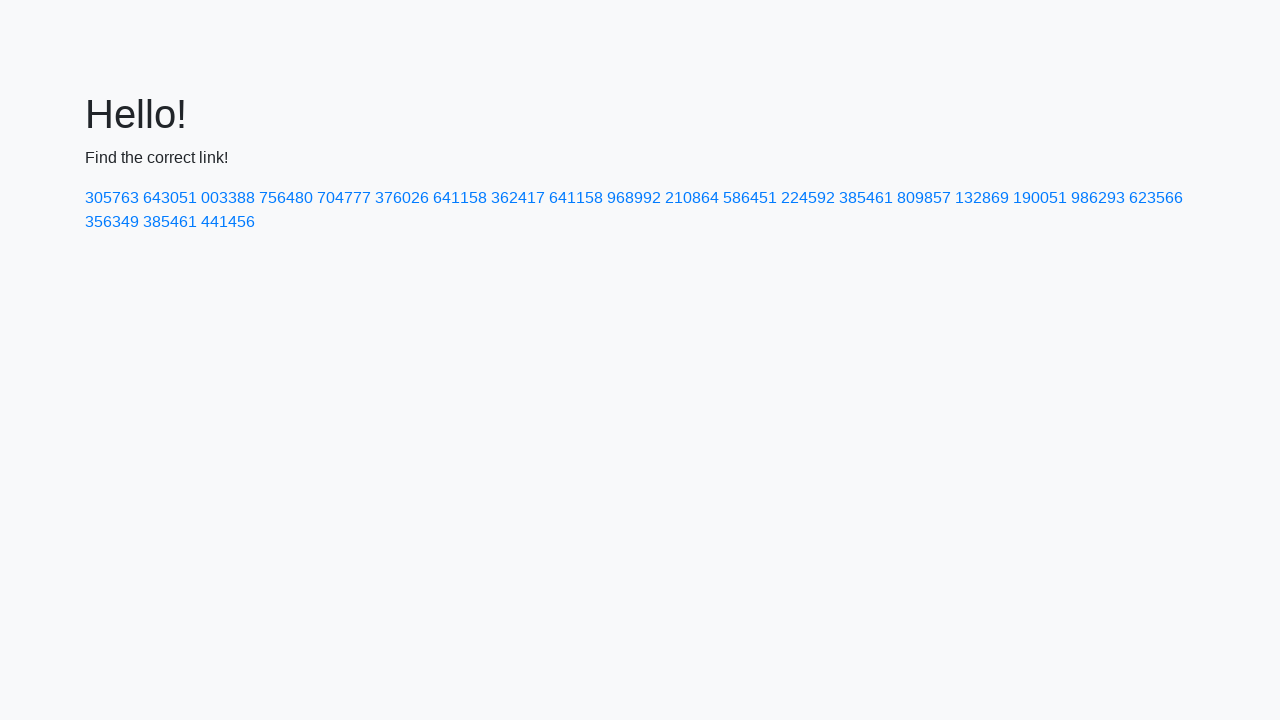

Clicked link with mathematically calculated text '224592' at (808, 198) on text=224592
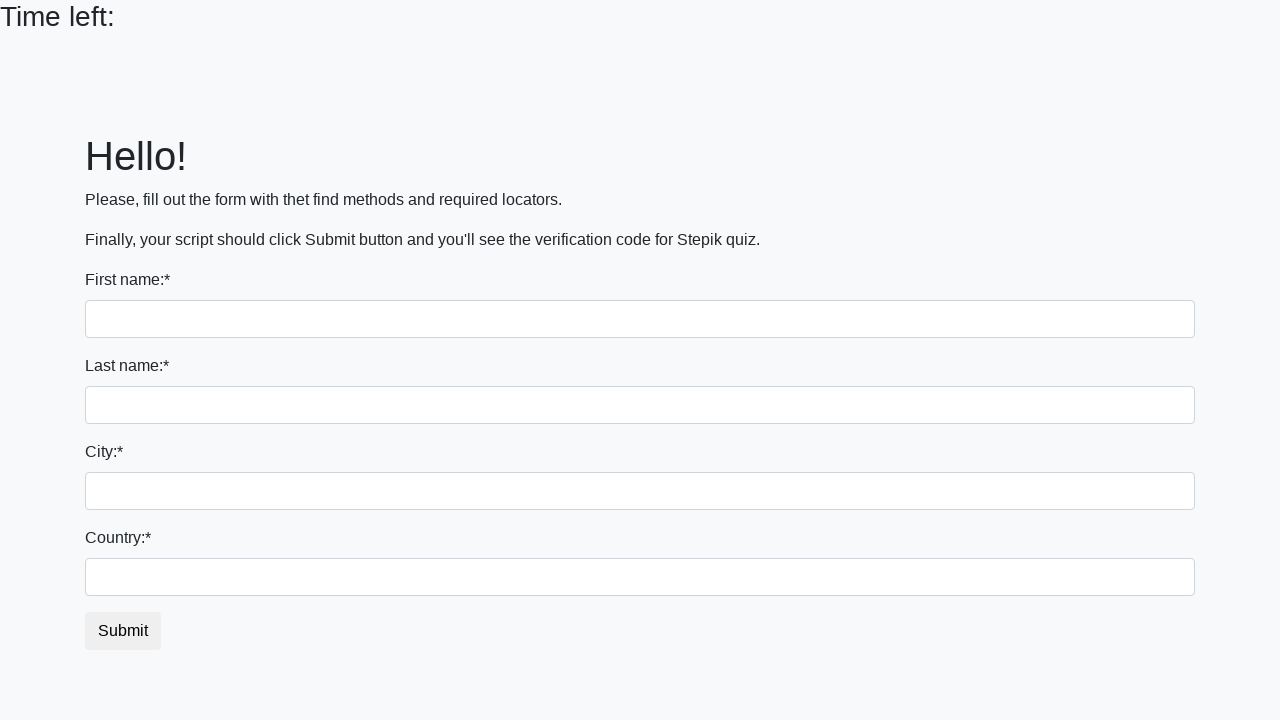

Filled first name field with 'Ivan' on input
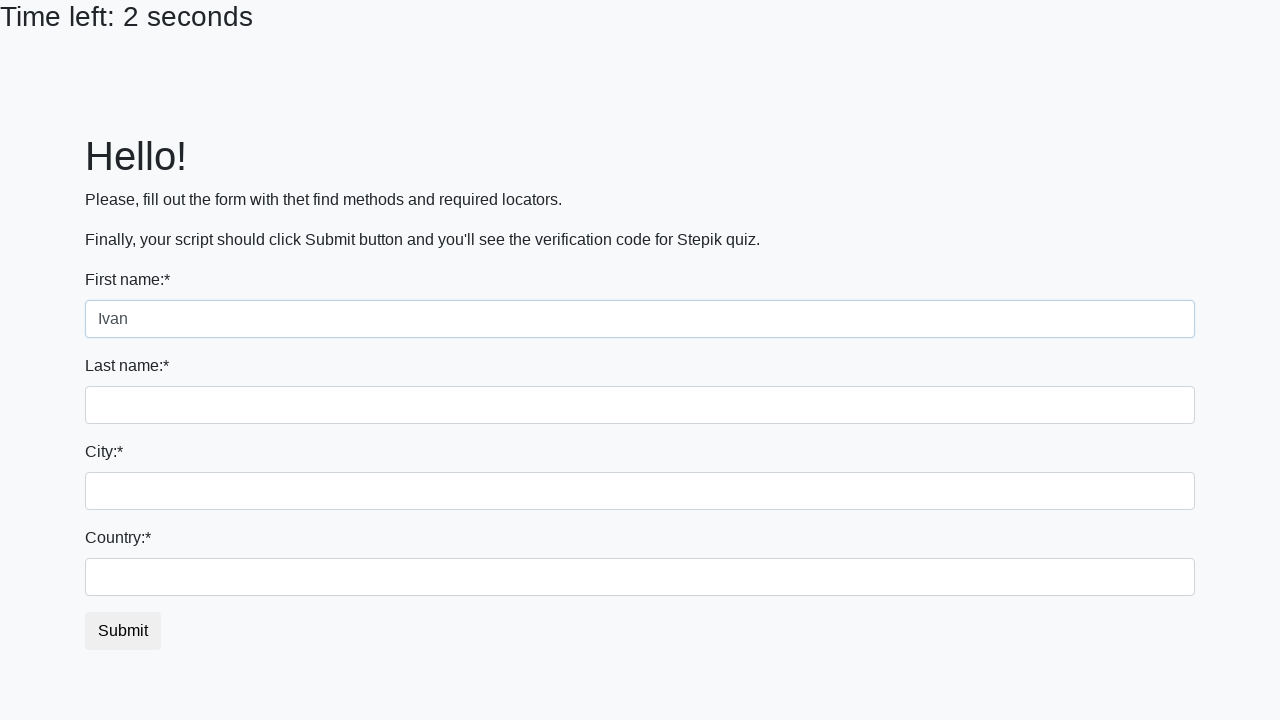

Filled last name field with 'Petrov' on input[name='last_name']
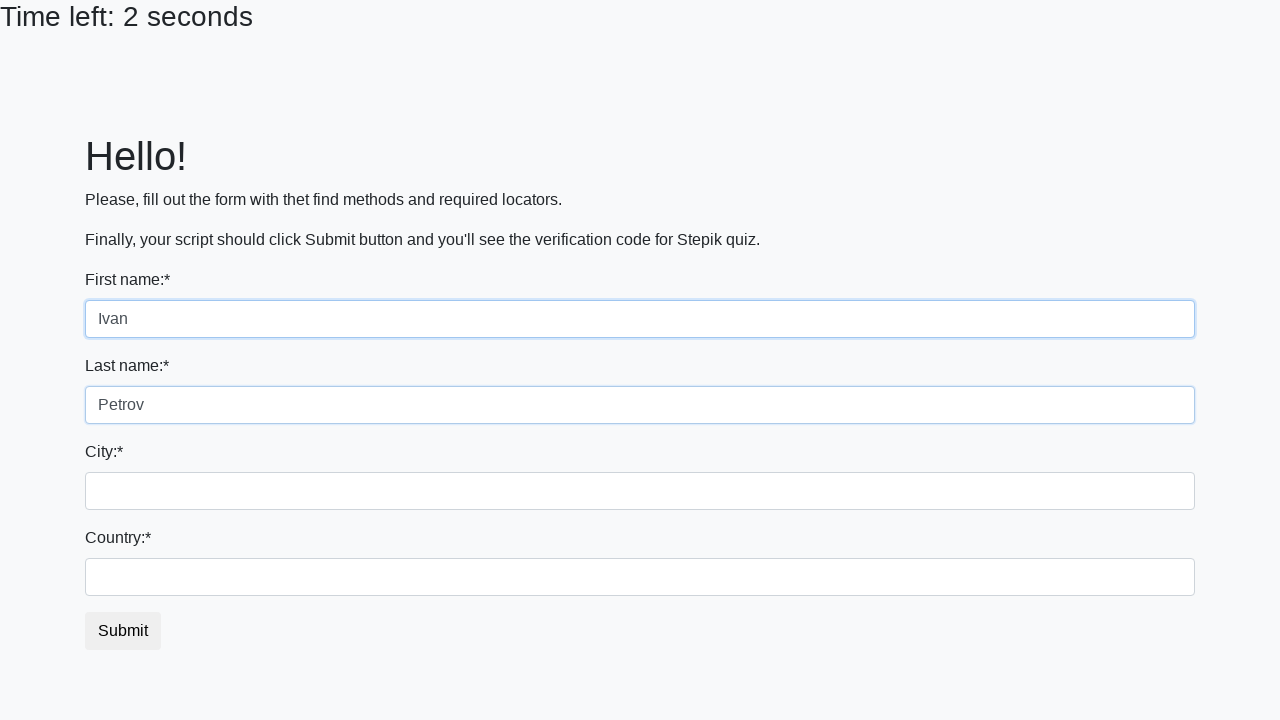

Filled city field with 'Smolensk' on .form-control.city
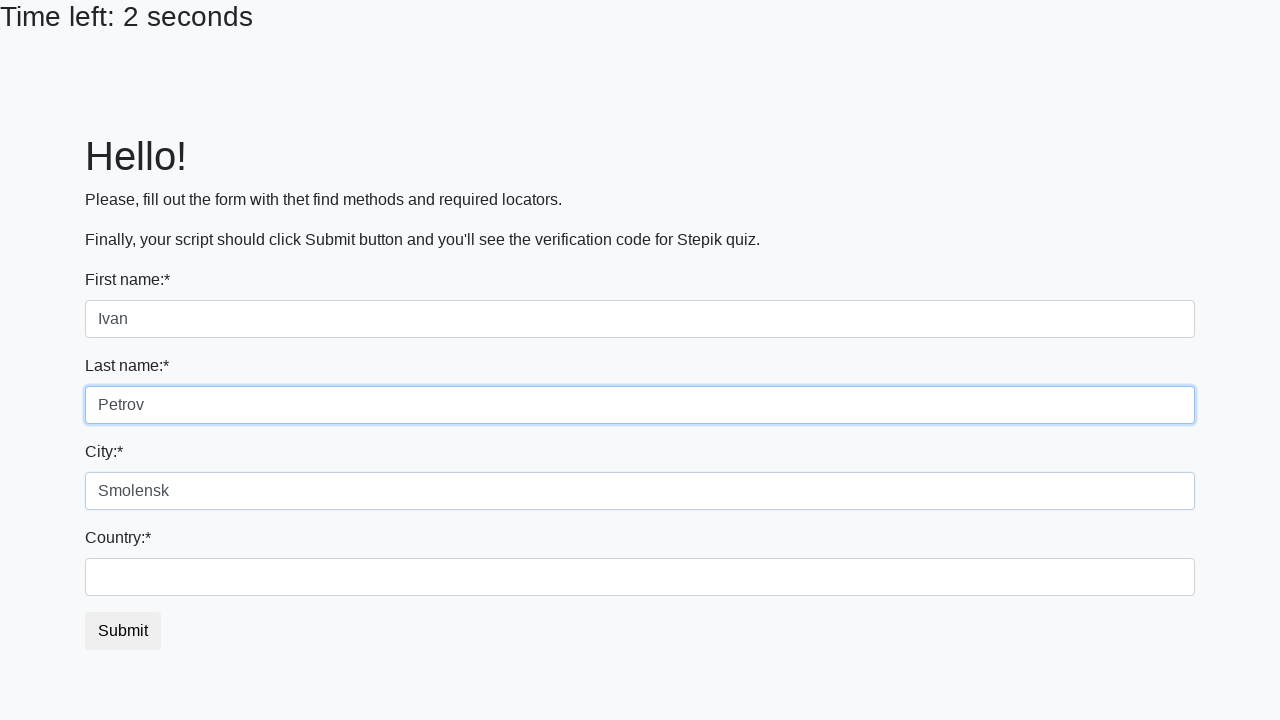

Filled country field with 'Russia' on #country
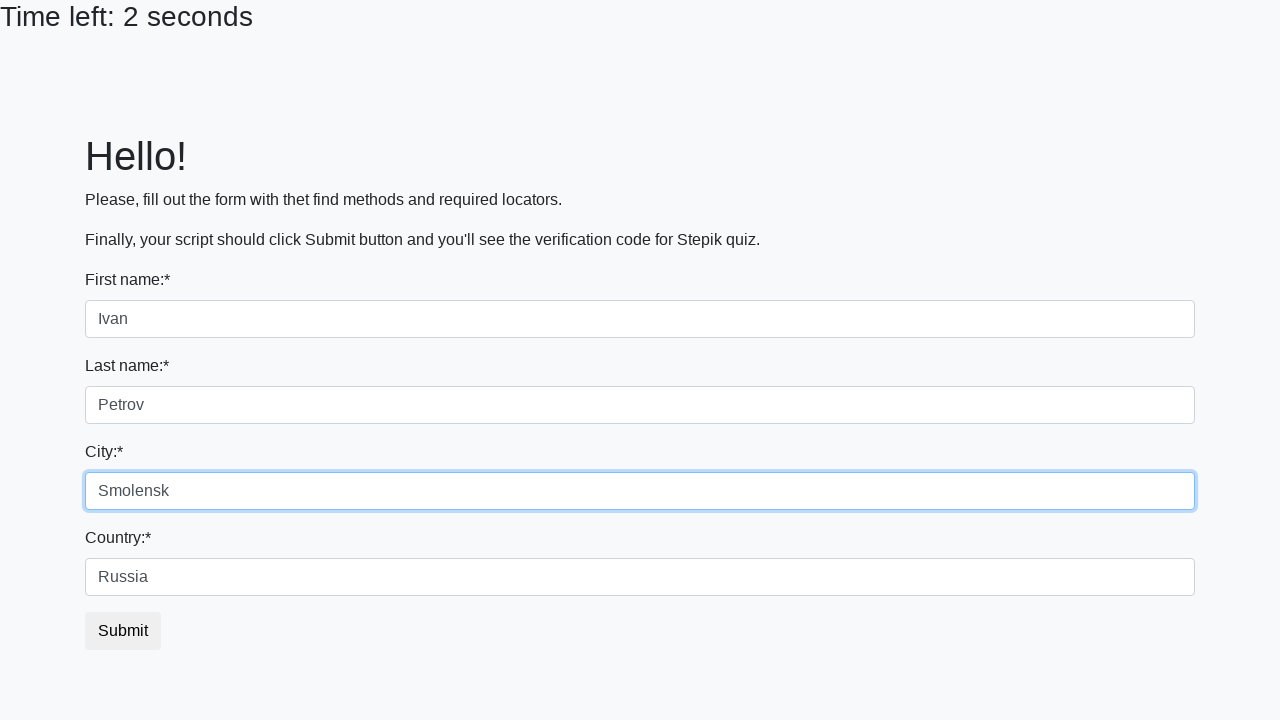

Clicked submit button to submit form at (123, 631) on button.btn
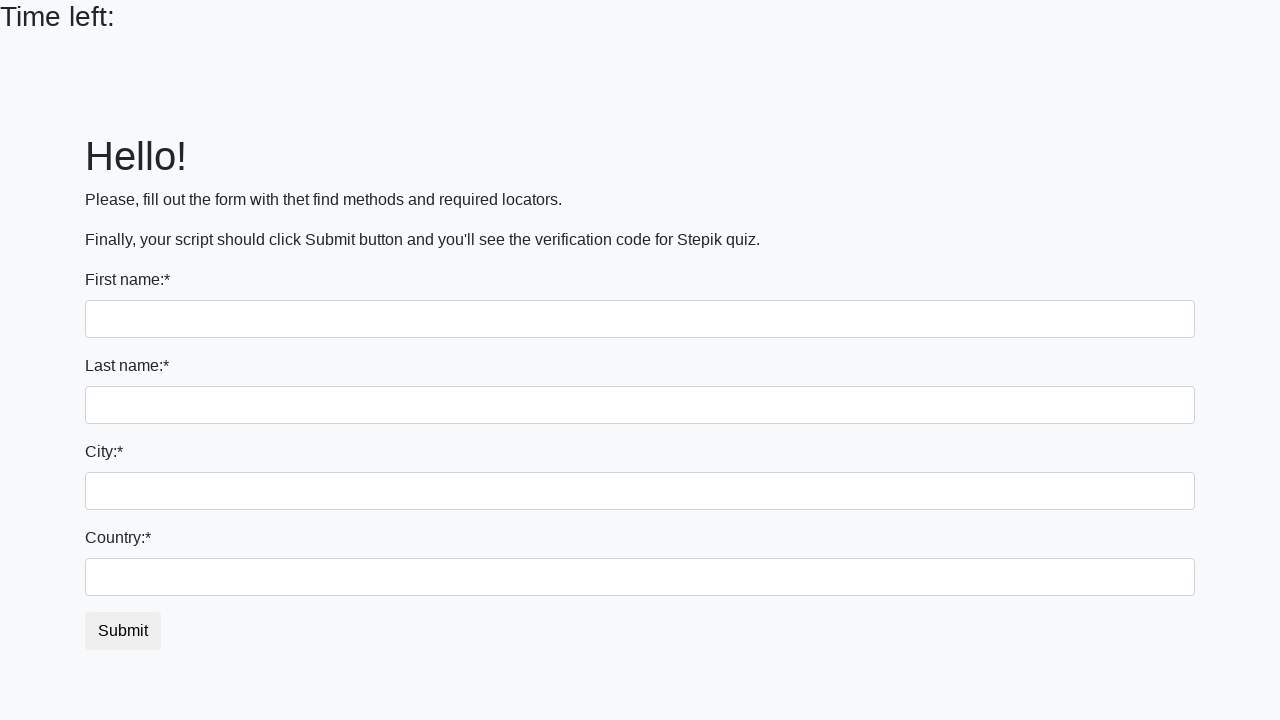

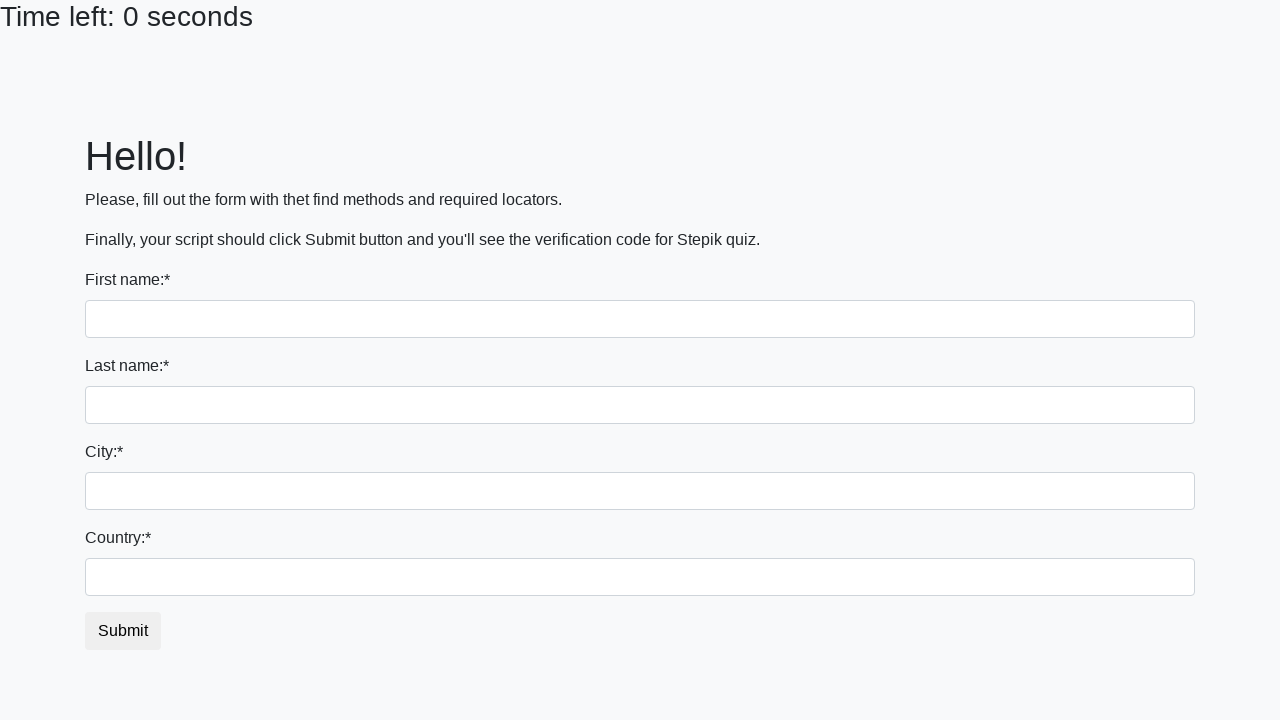